Tests keyboard key presses by sending SPACE key to an element and TAB key using ActionChains, then verifying the displayed result text shows which key was pressed.

Starting URL: http://the-internet.herokuapp.com/key_presses

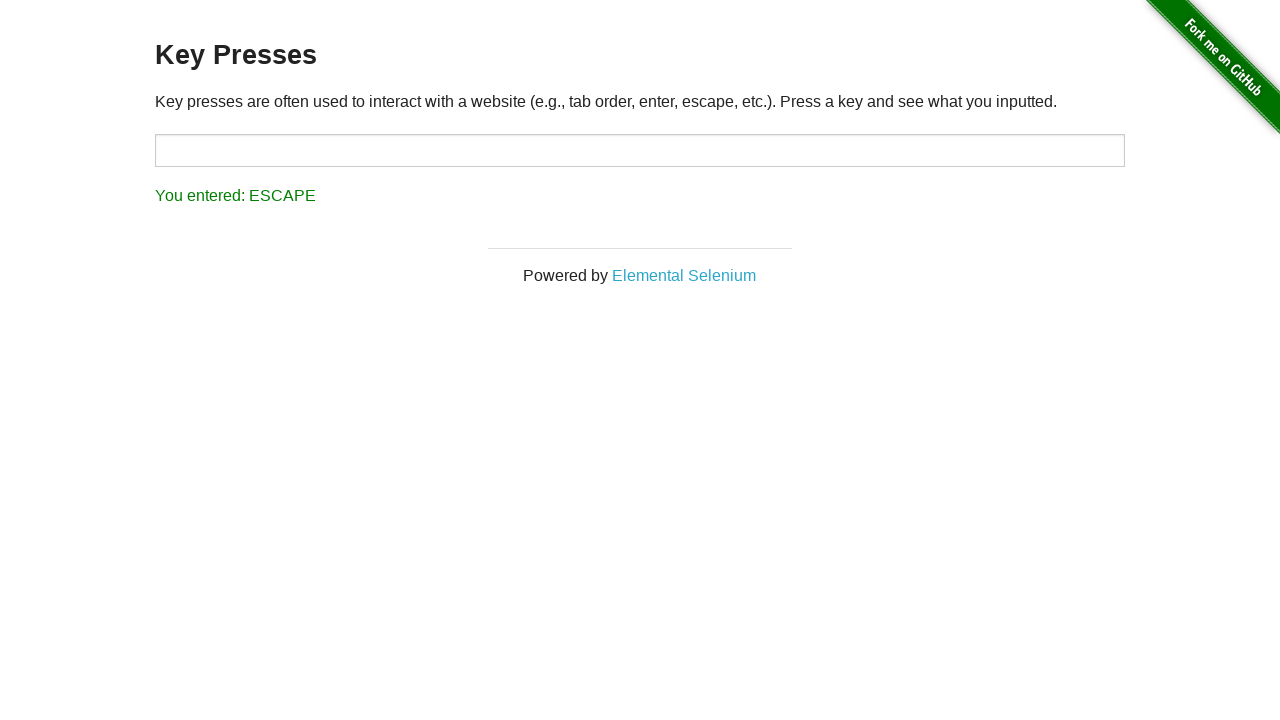

Pressed SPACE key on the example element on .example
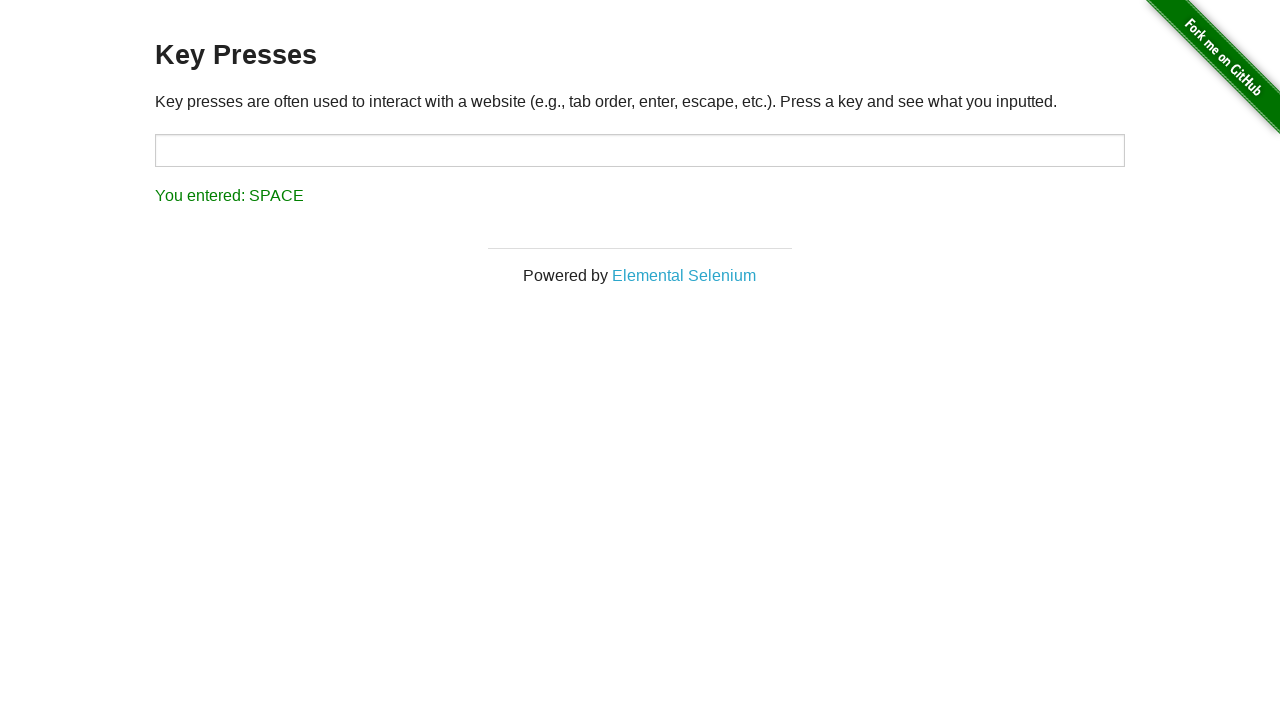

Waited for result element to load
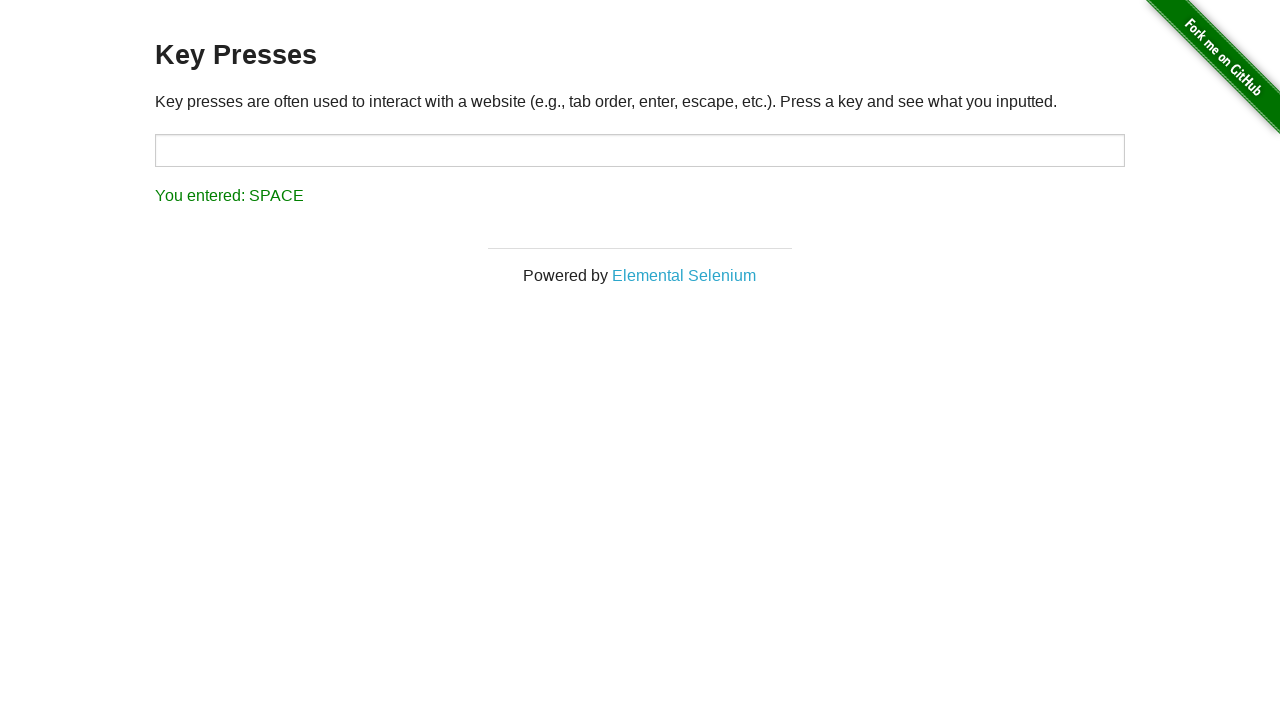

Verified result text shows 'You entered: SPACE'
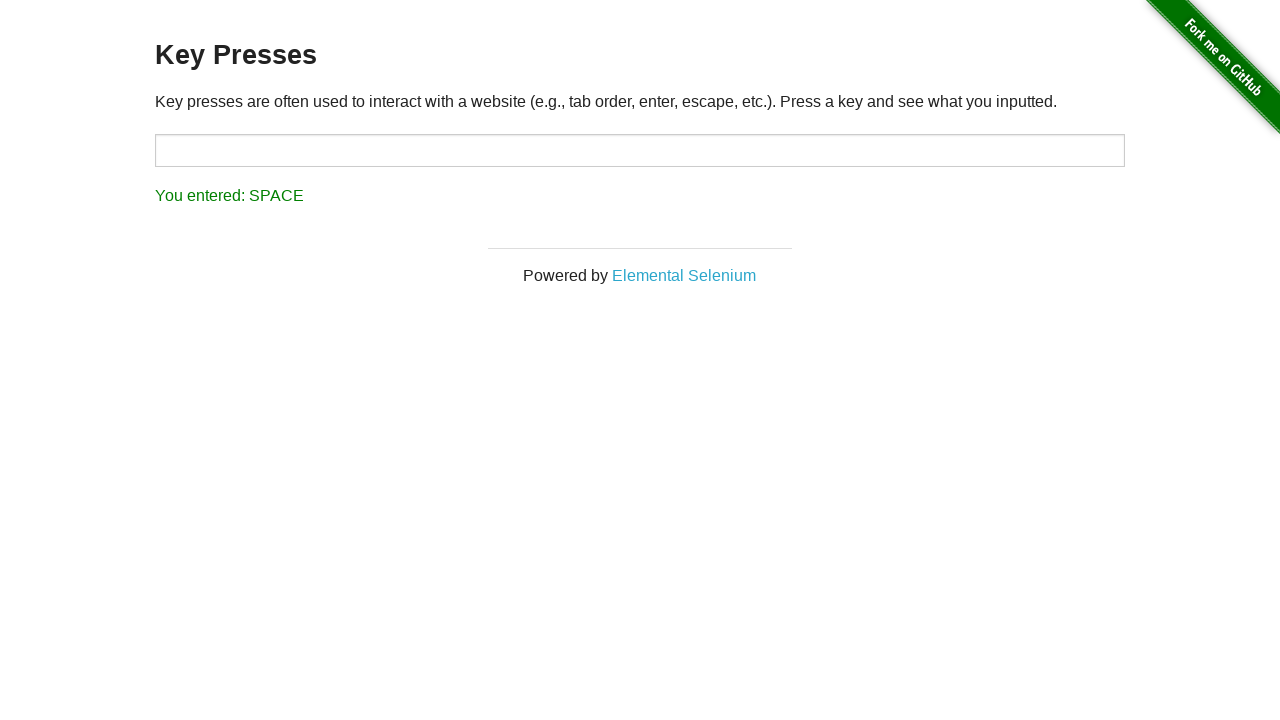

Pressed TAB key using keyboard
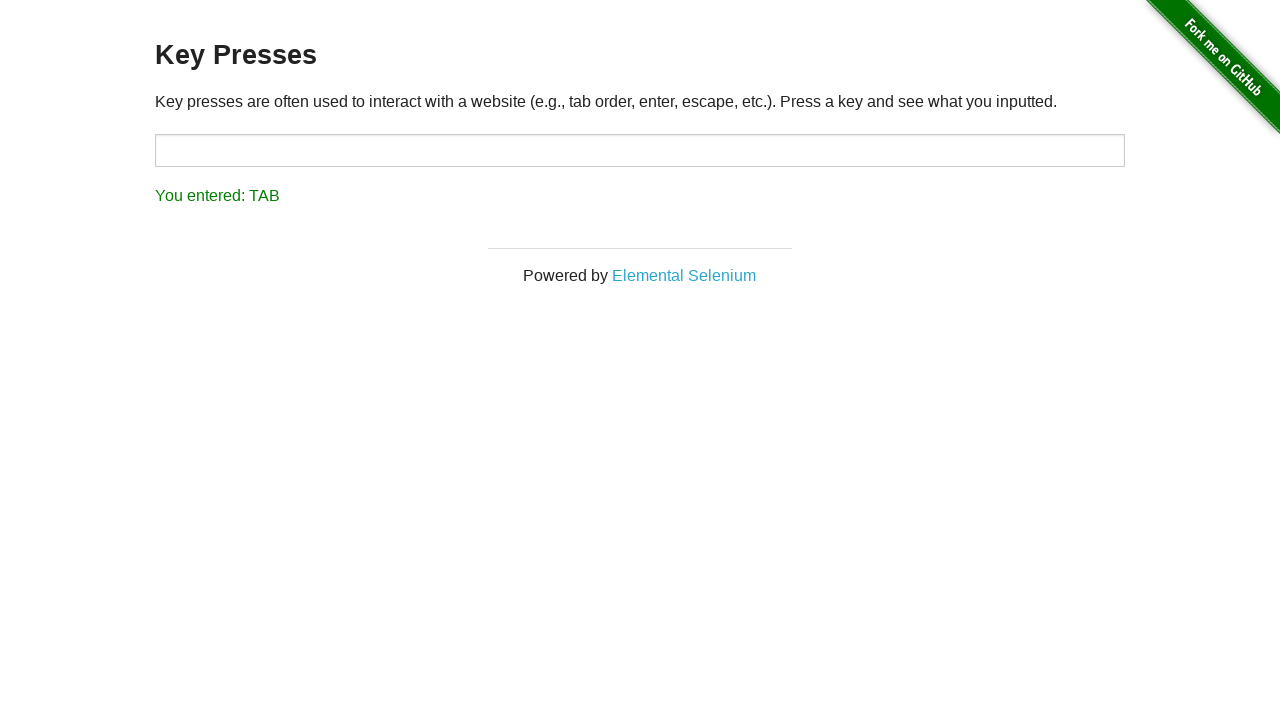

Verified result text shows 'You entered: TAB'
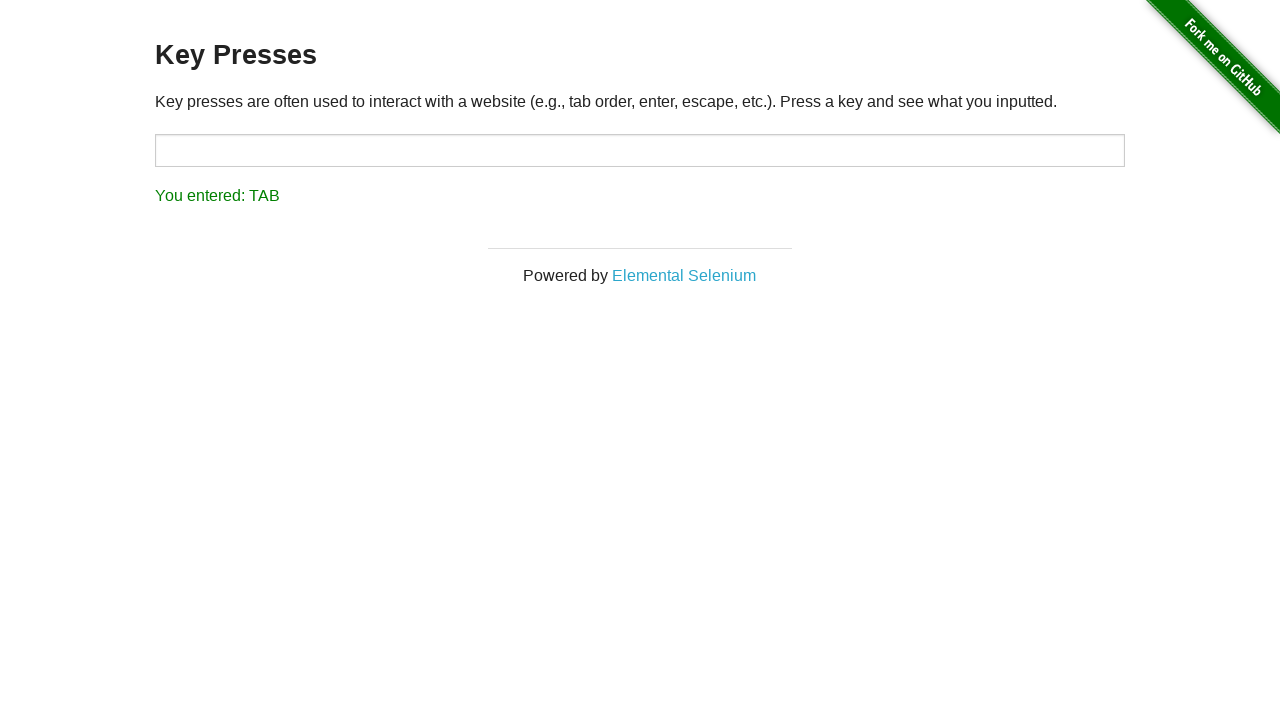

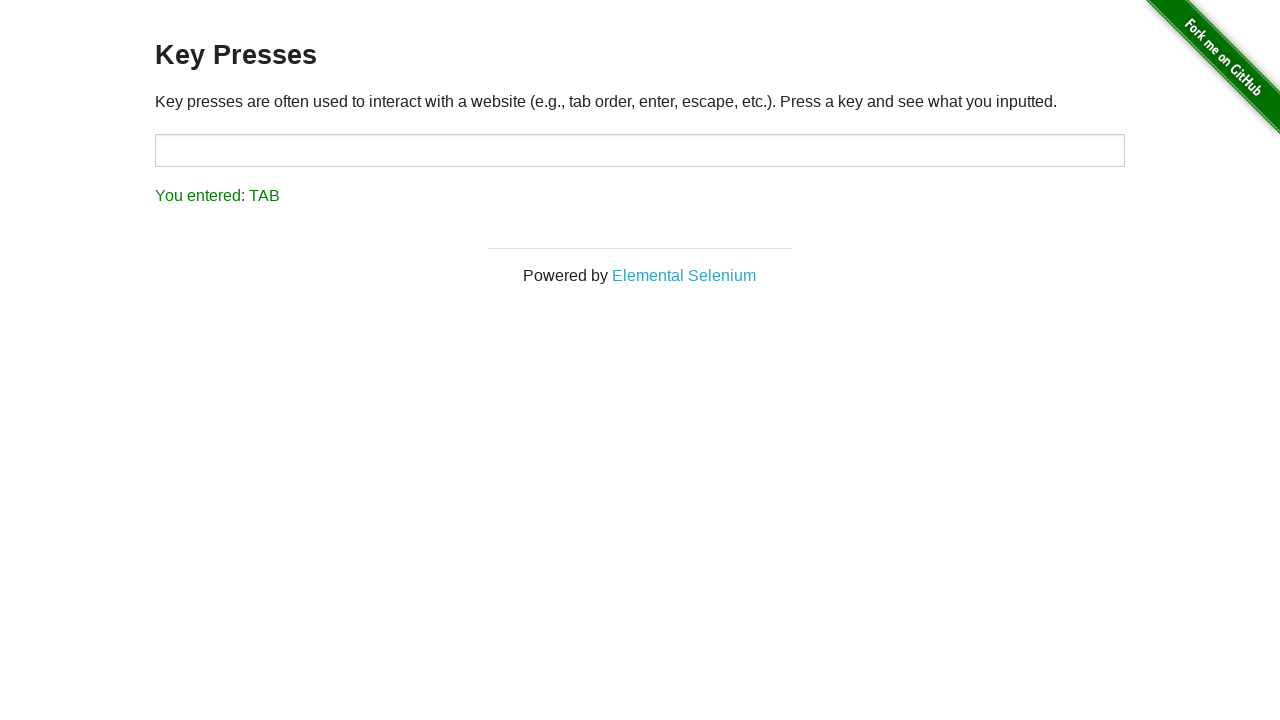